Tests that Clear completed button is hidden when no items are completed

Starting URL: https://demo.playwright.dev/todomvc

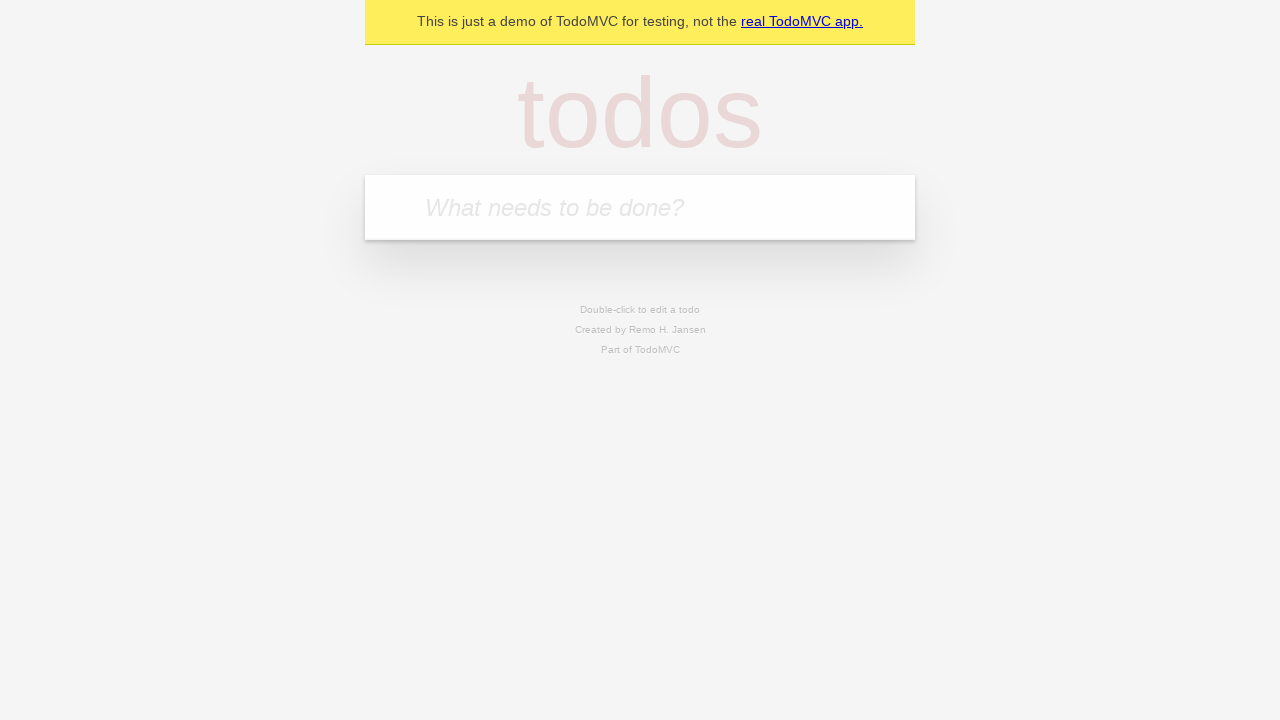

Filled new todo field with 'buy some cheese' on .new-todo
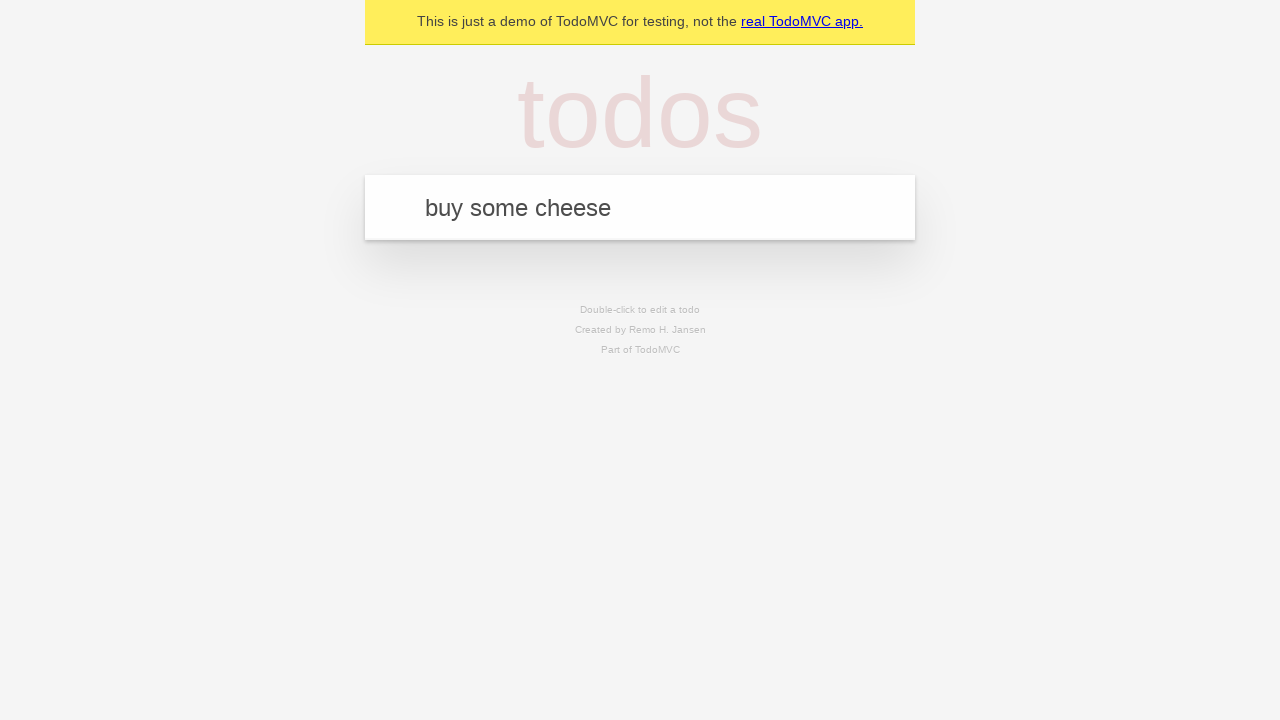

Pressed Enter to add first todo on .new-todo
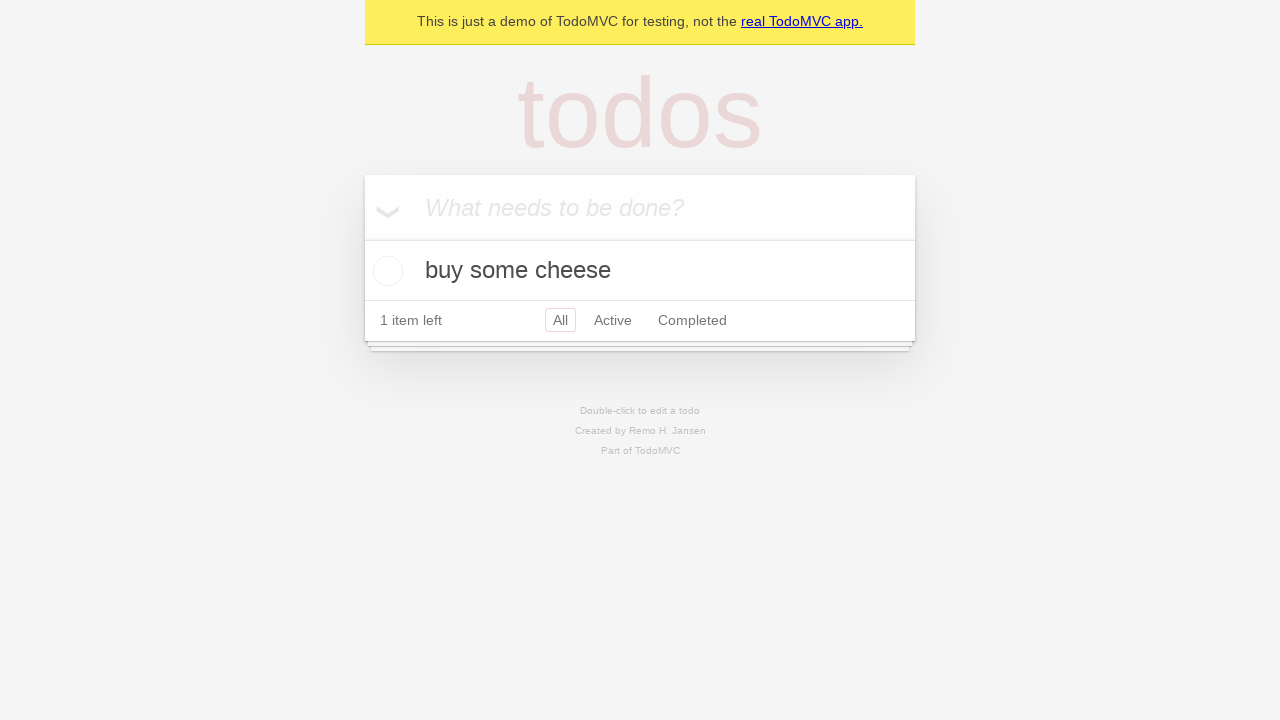

Filled new todo field with 'feed the cat' on .new-todo
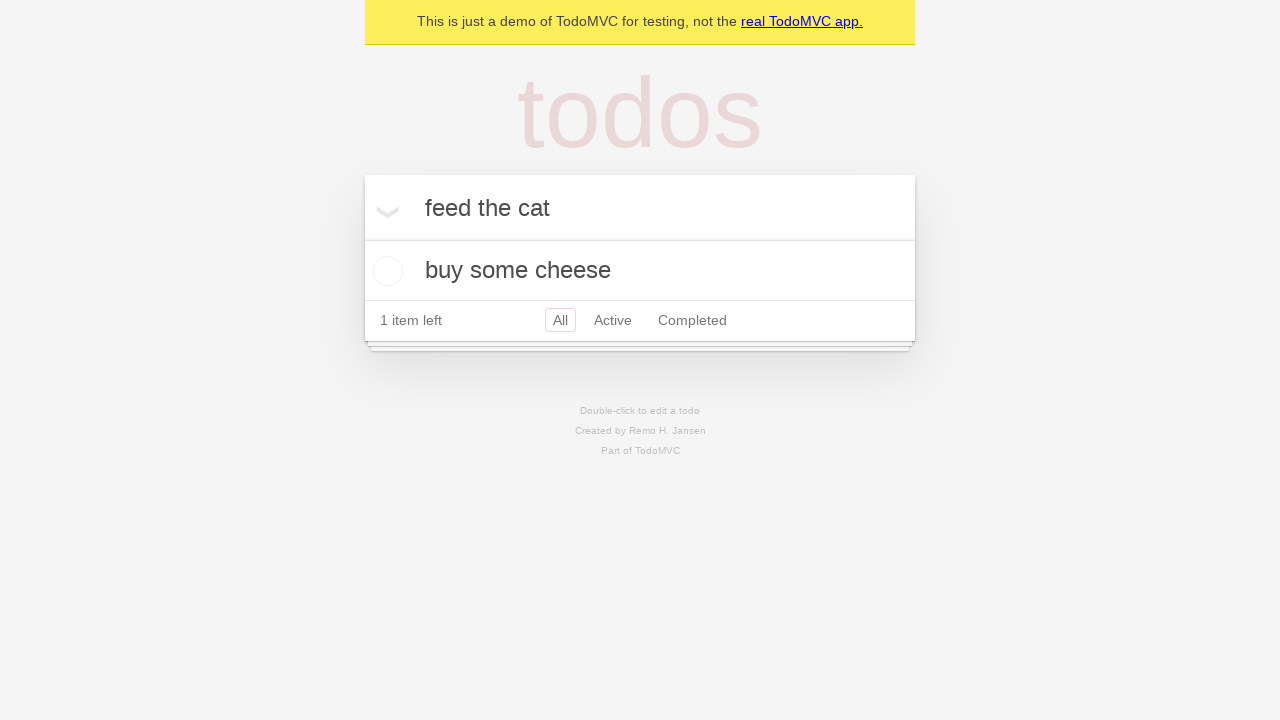

Pressed Enter to add second todo on .new-todo
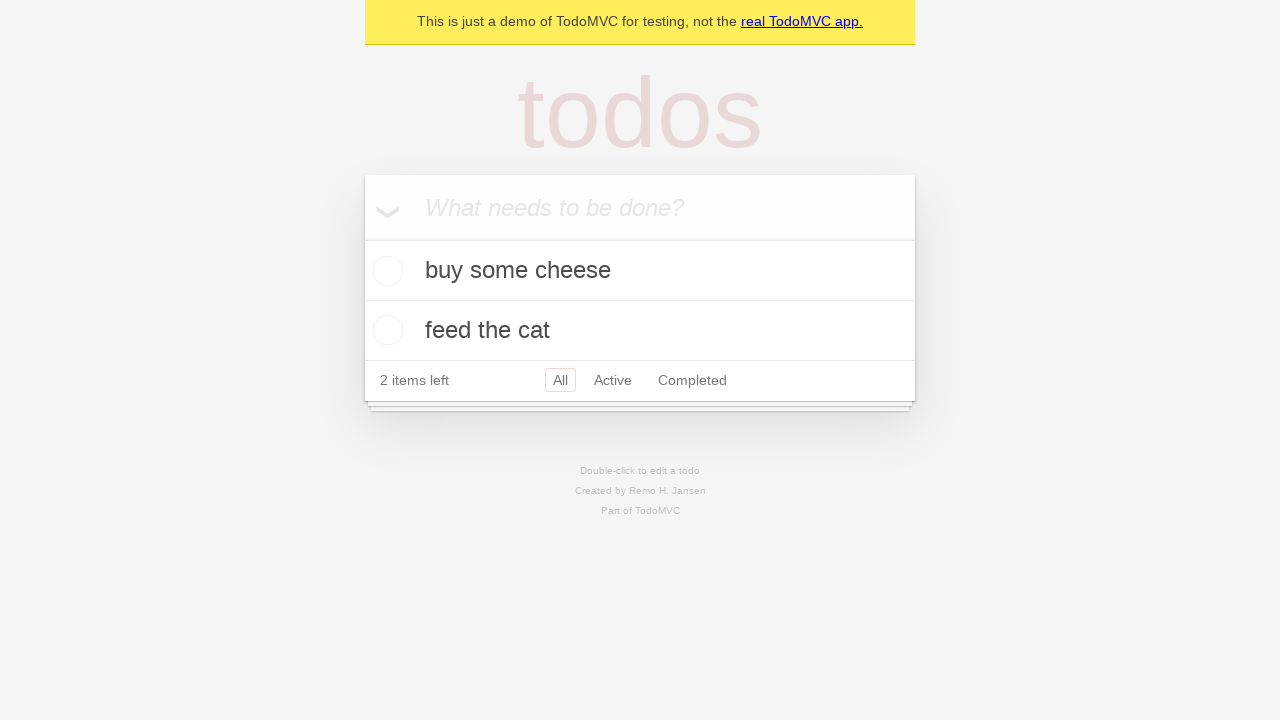

Filled new todo field with 'book a doctors appointment' on .new-todo
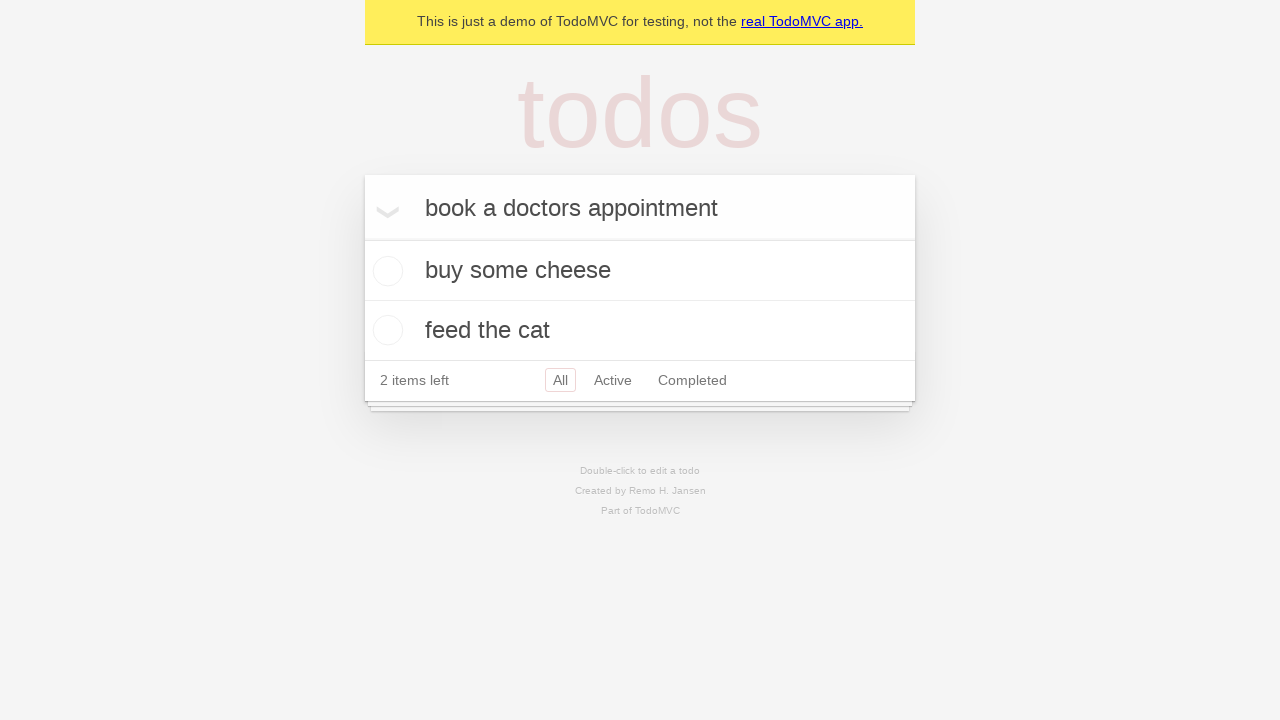

Pressed Enter to add third todo on .new-todo
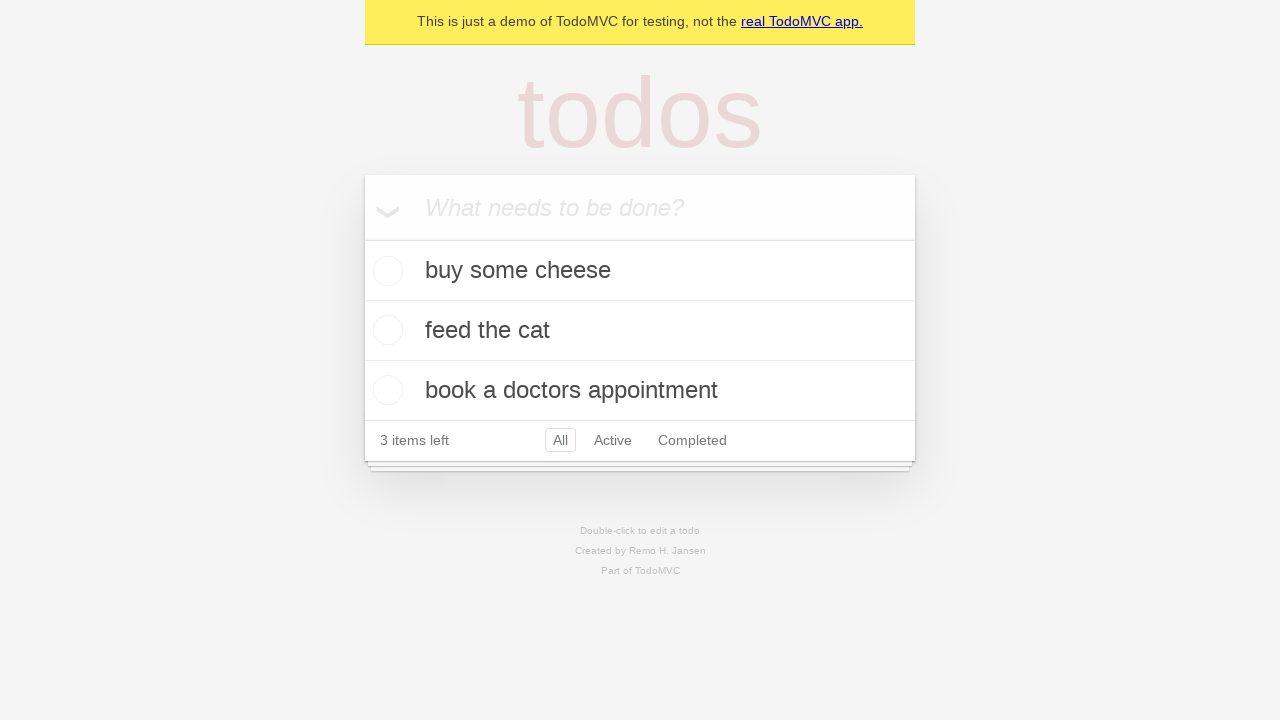

Waited for all three todo items to be added
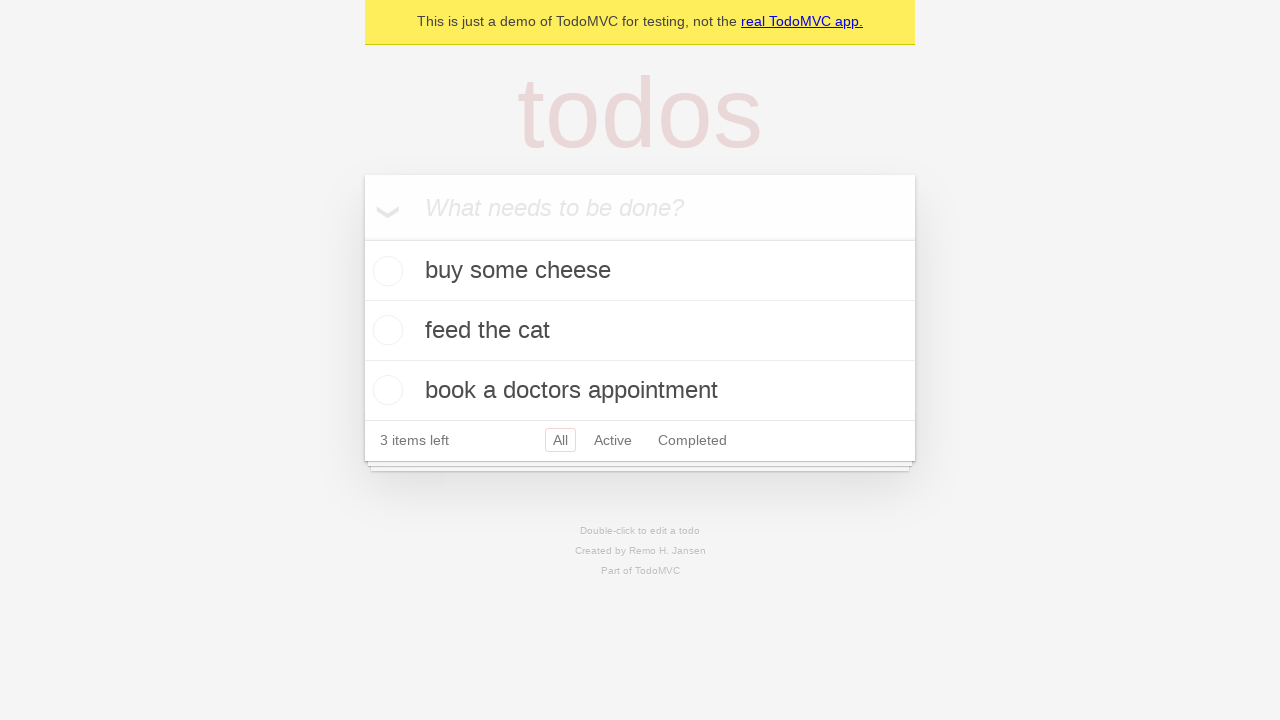

Checked the first todo item to mark it as completed at (385, 271) on .todo-list li .toggle >> nth=0
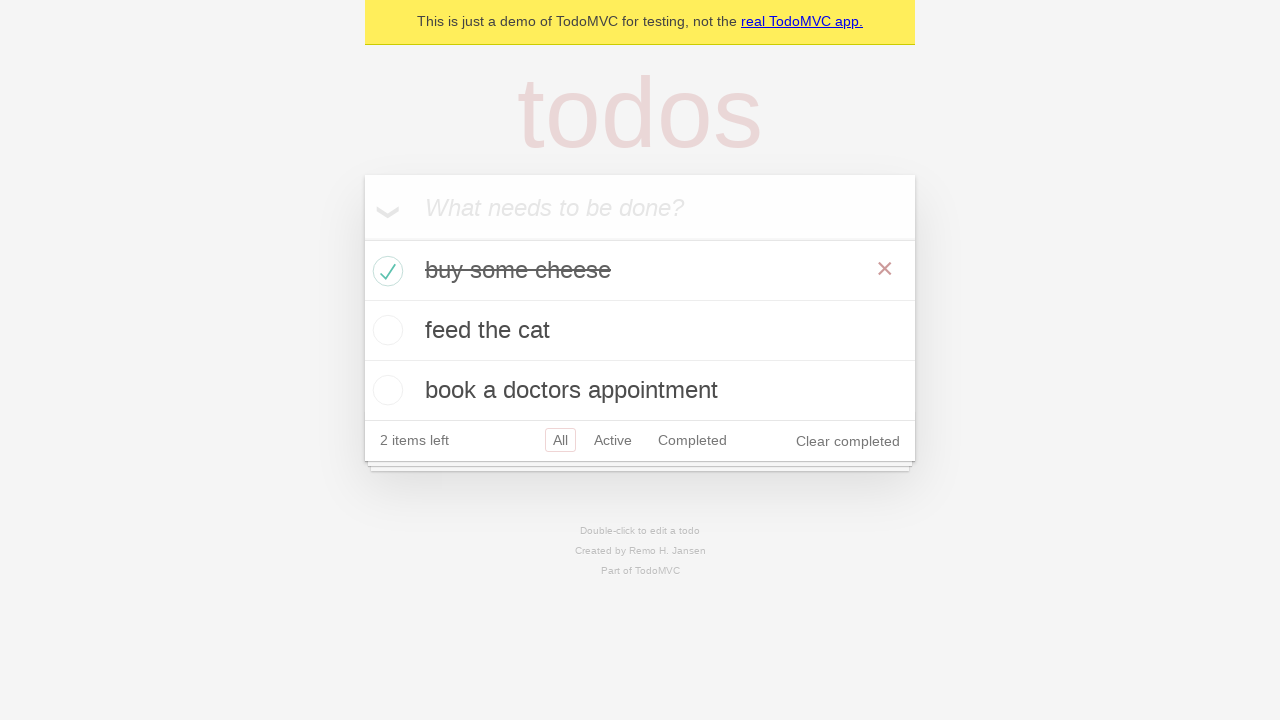

Clicked Clear completed button to remove completed items at (848, 441) on .clear-completed
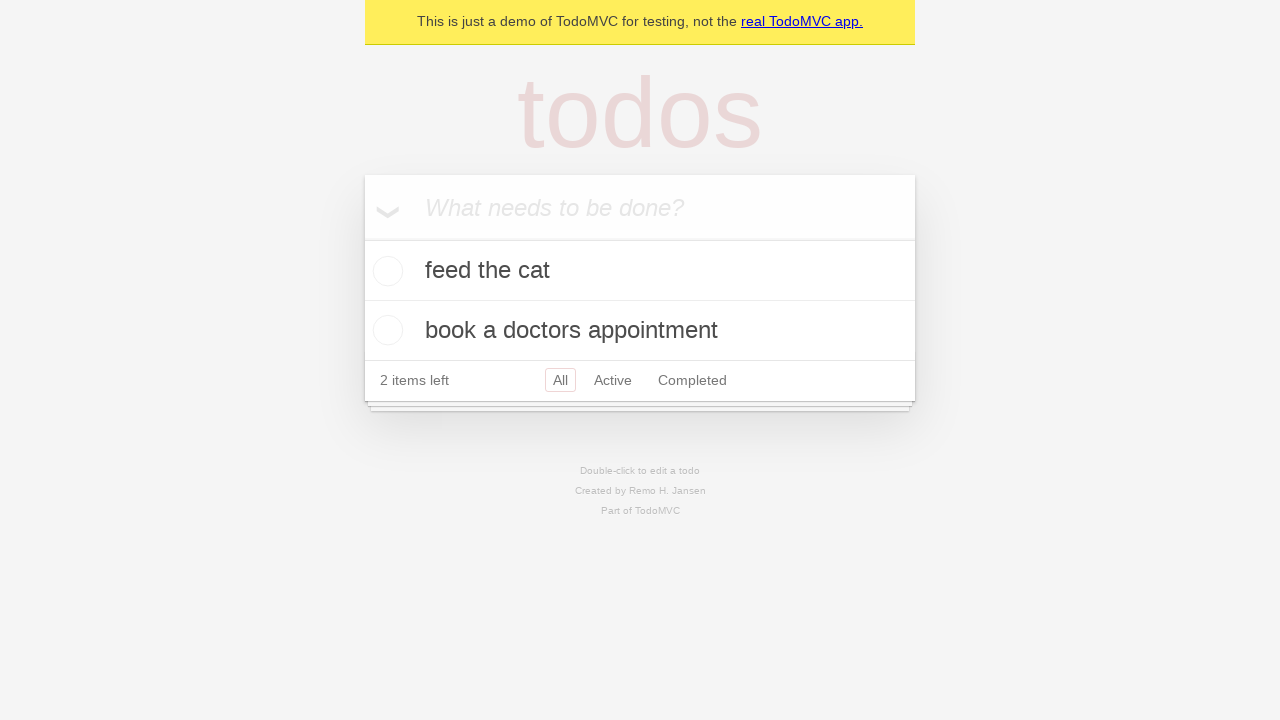

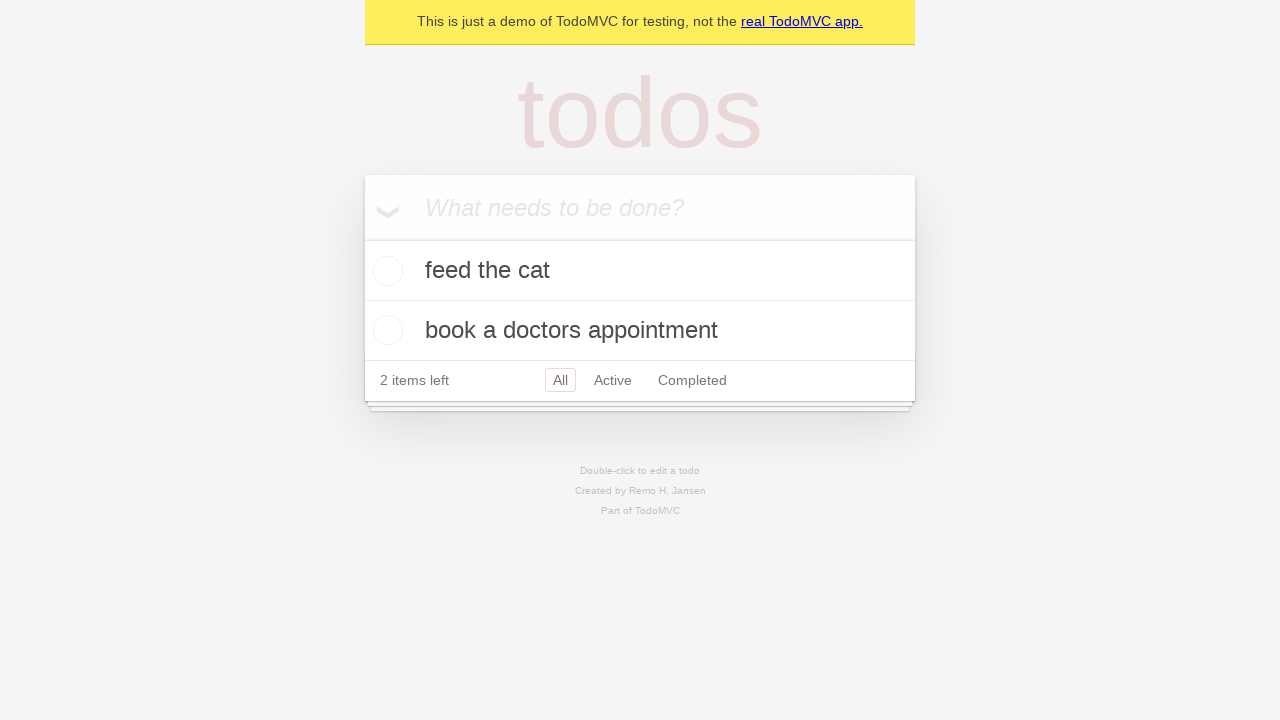